Tests prompt box by entering a name and clicking OK to verify the entered name appears in results

Starting URL: https://demoqa.com/alerts

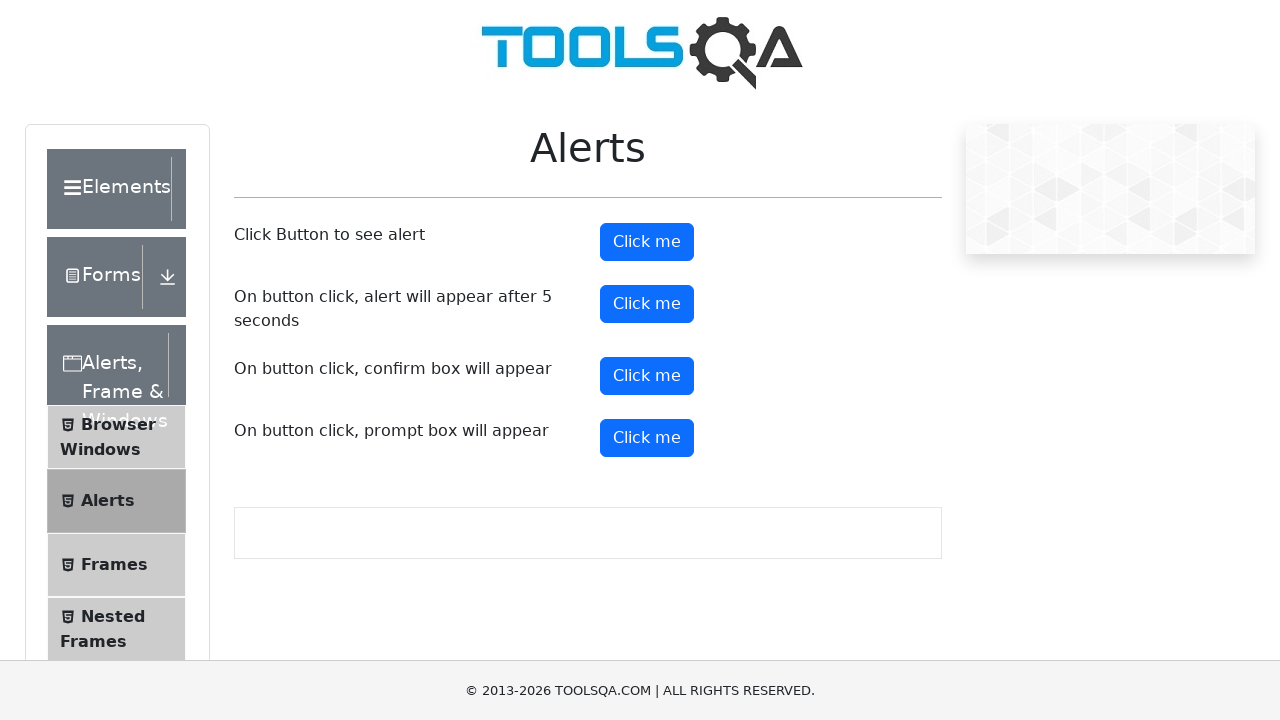

Set up dialog handler to accept prompt with name 'Ivan'
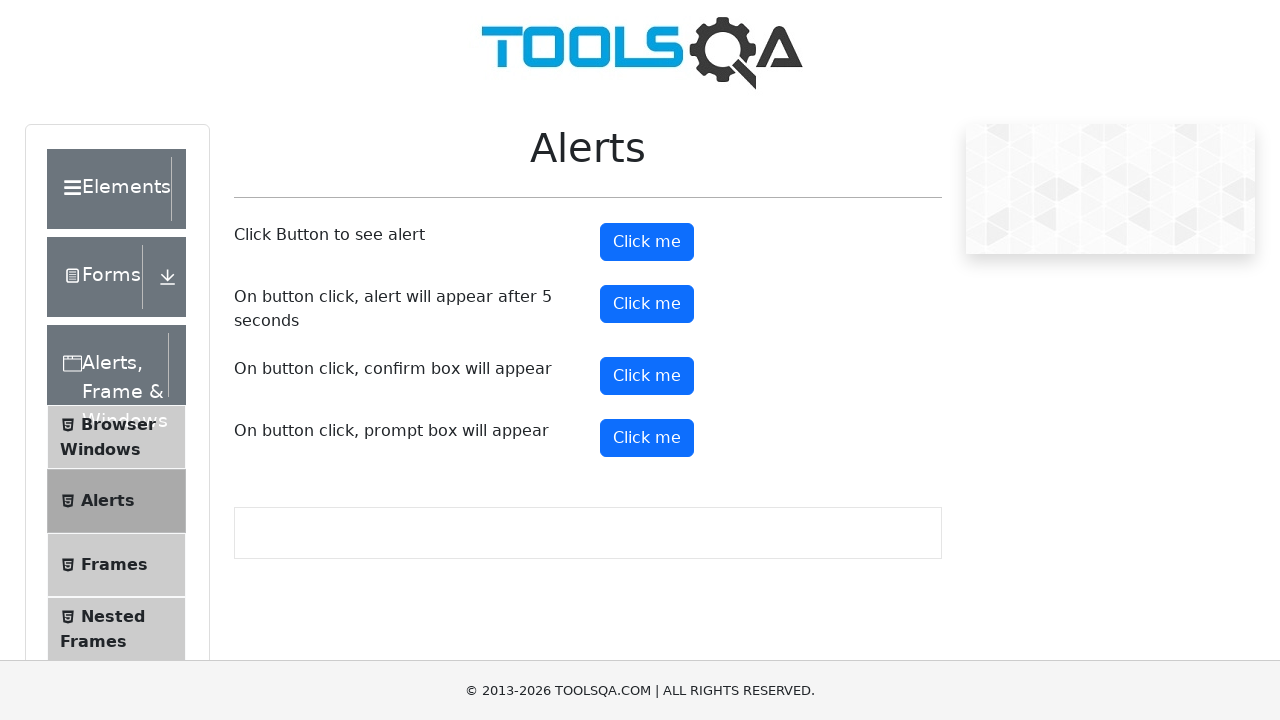

Clicked prompt button to trigger alert dialog at (647, 438) on #promtButton
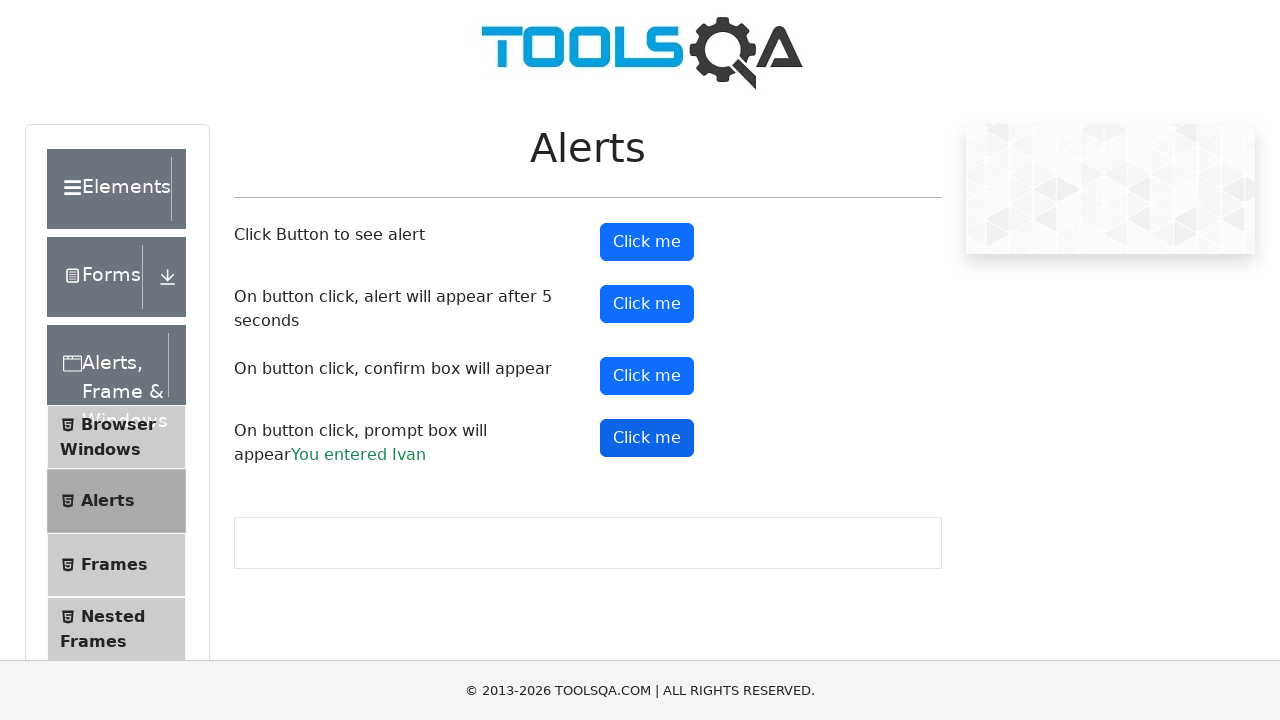

Verified prompt result element appeared with entered name
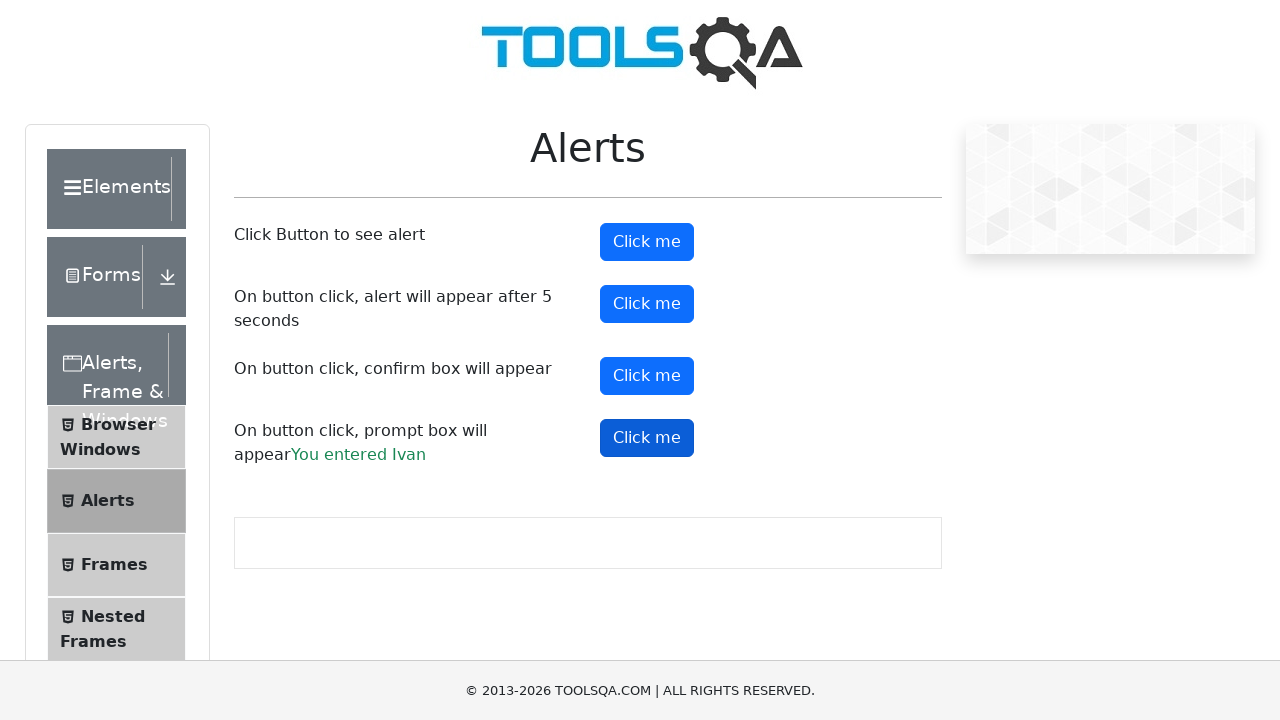

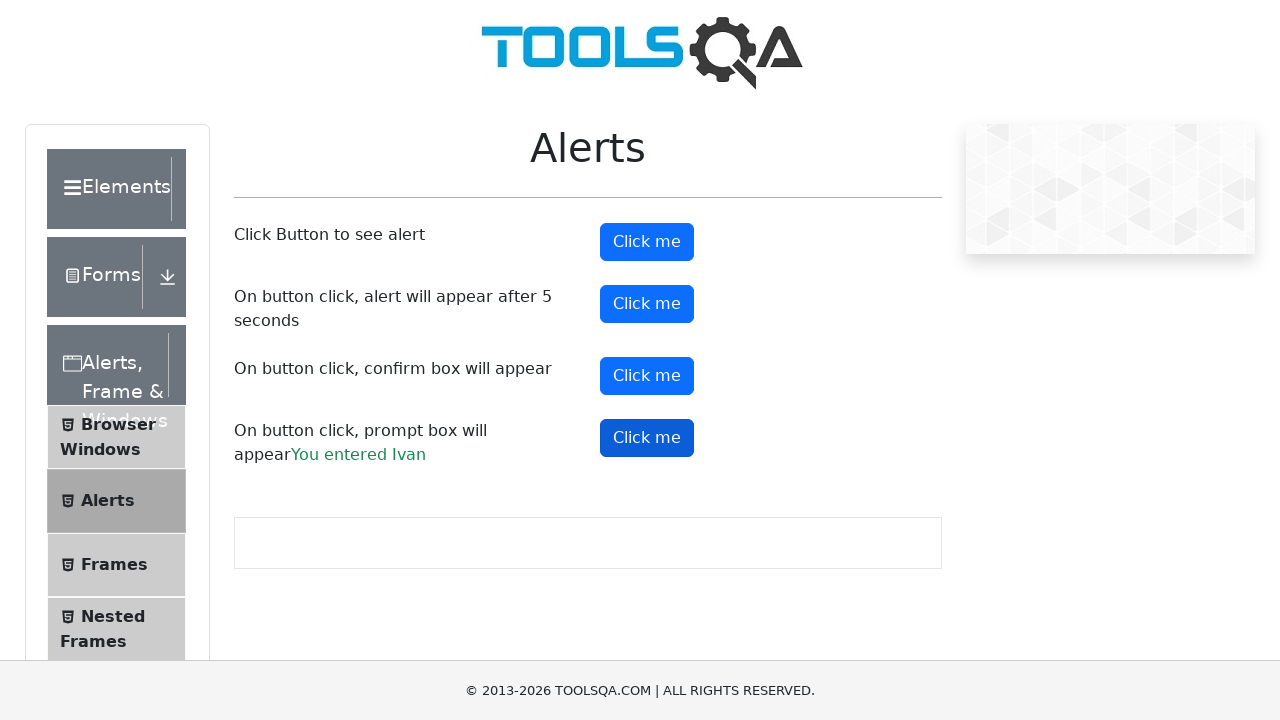